Tests getting attributes from elements by clicking search and retrieving input attributes

Starting URL: https://webdriver.io

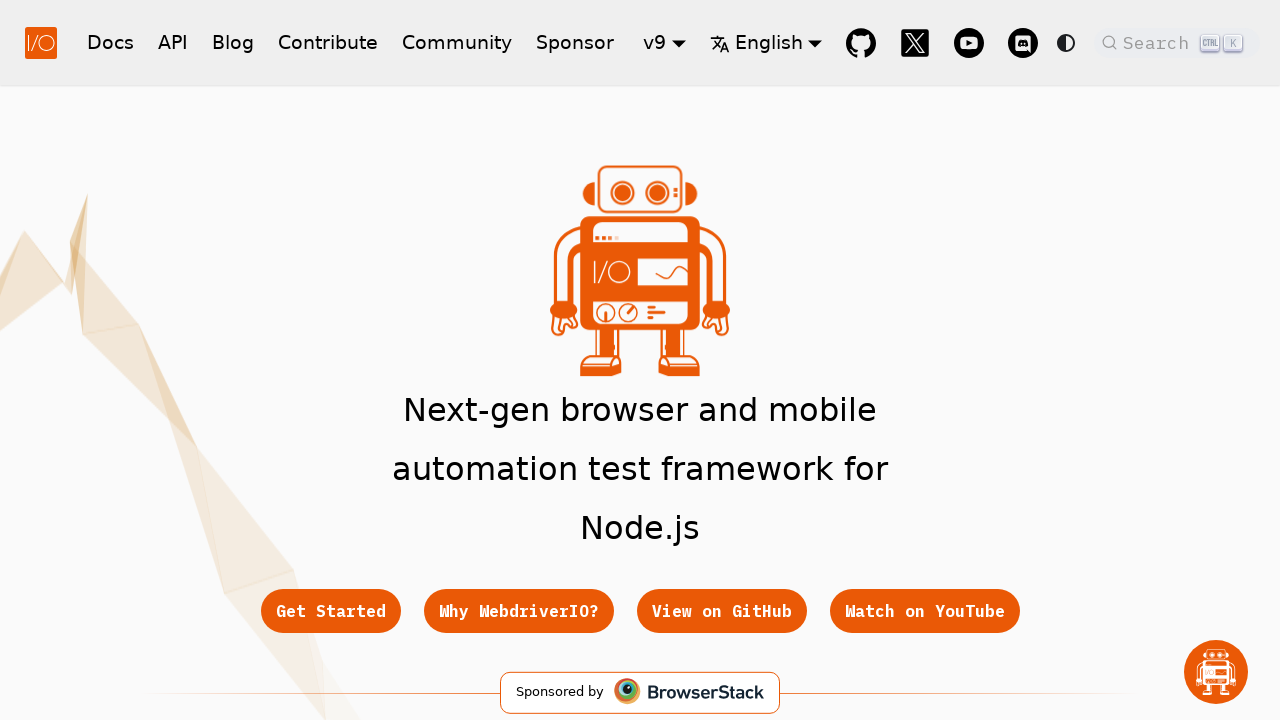

Clicked search button placeholder to open search interface at (1159, 42) on xpath=//span[@class='DocSearch-Button-Placeholder']
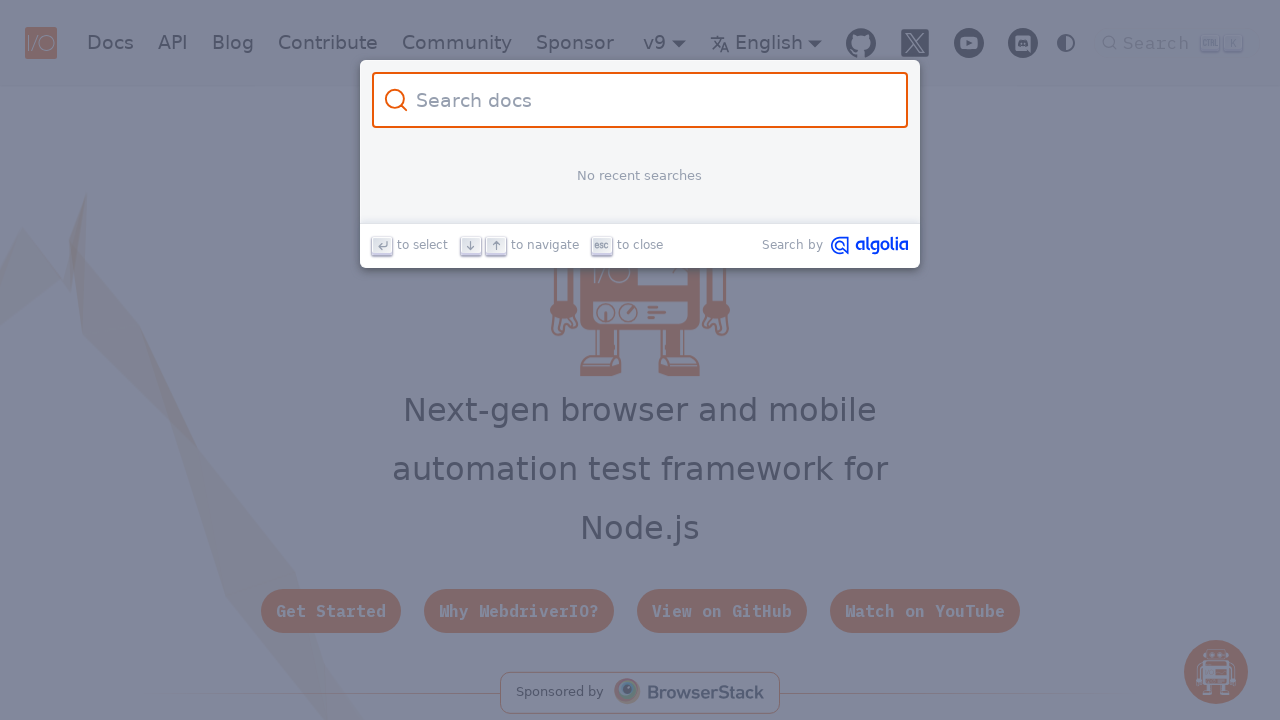

Located search input element
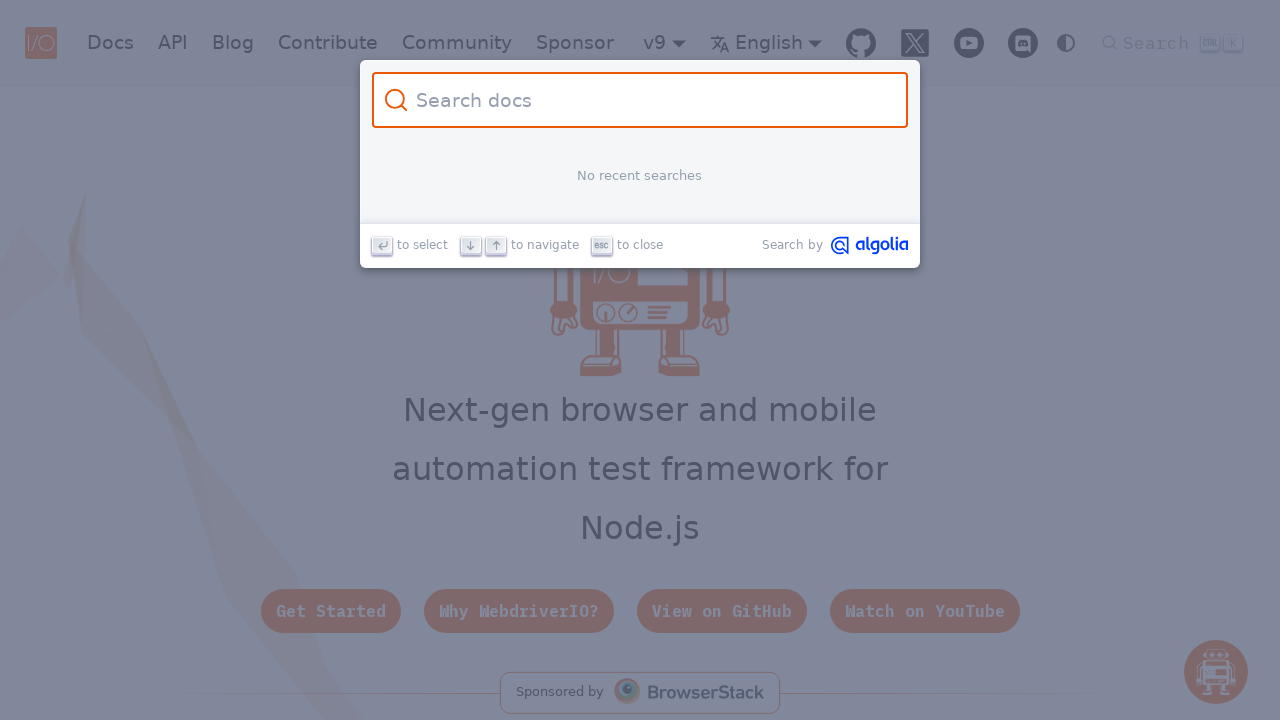

Retrieved title attribute from search input: 'None'
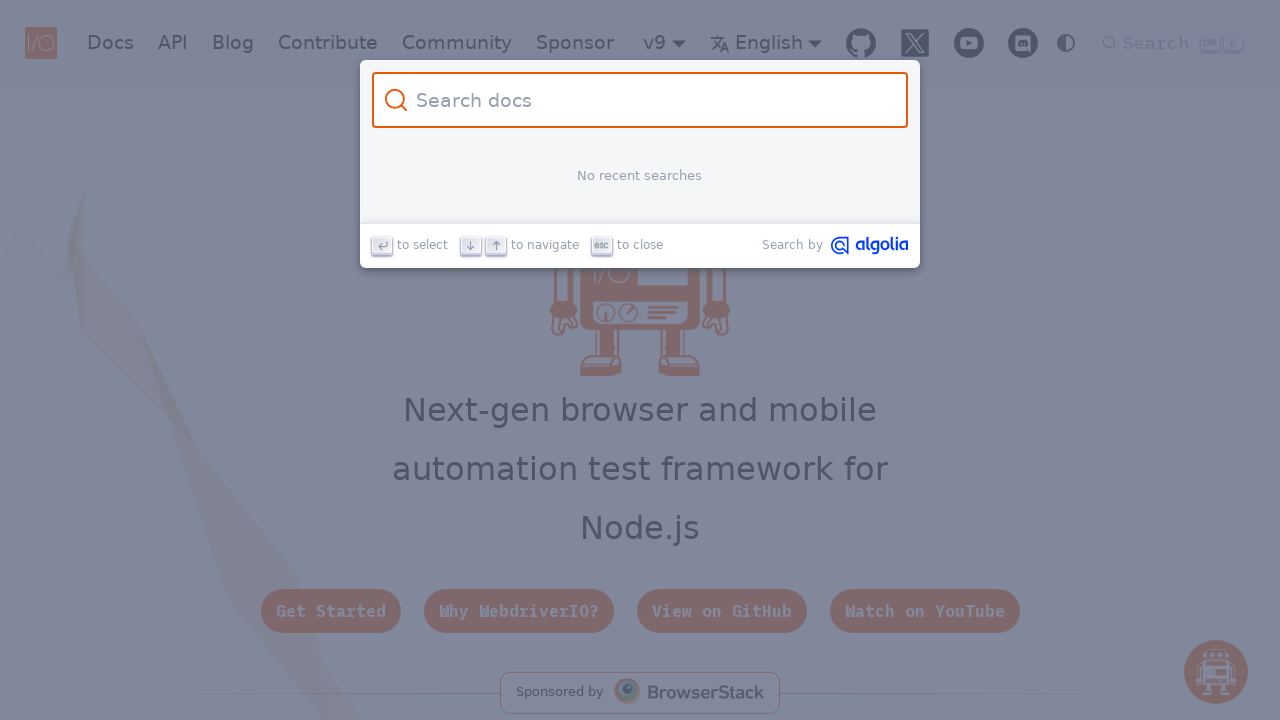

Filled search input with 'test123' on xpath=//input[@id='docsearch-input']
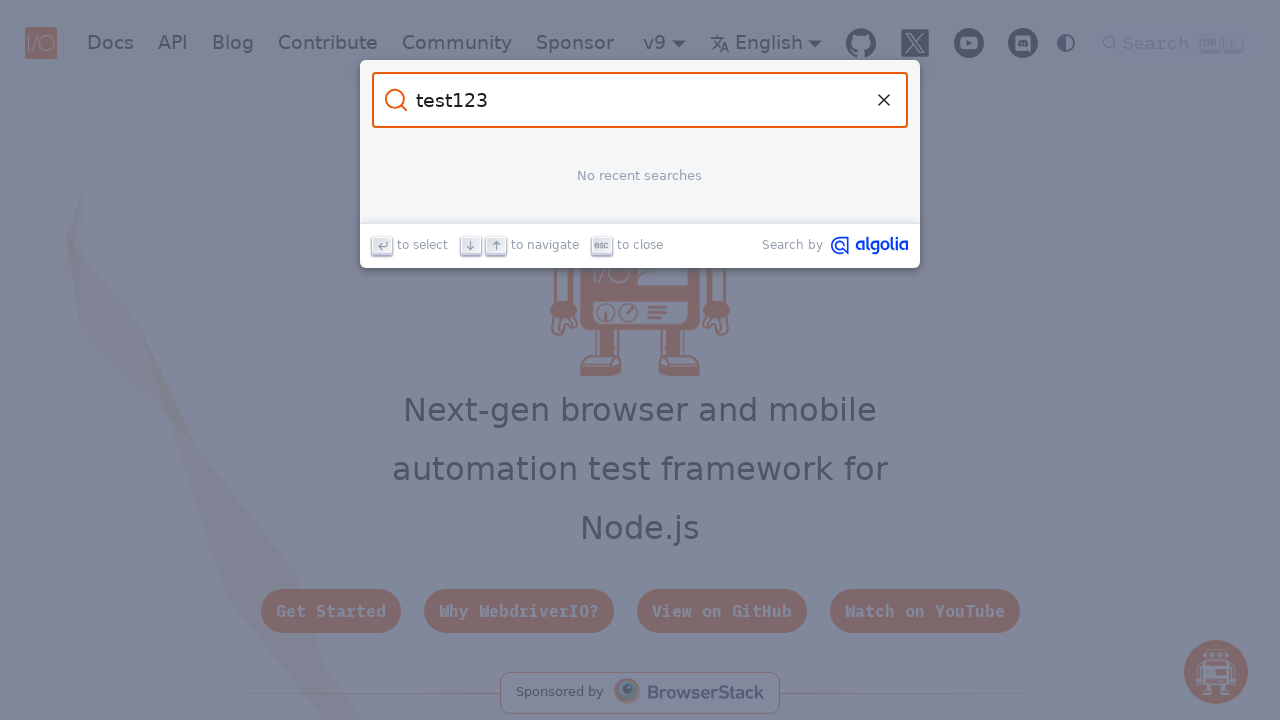

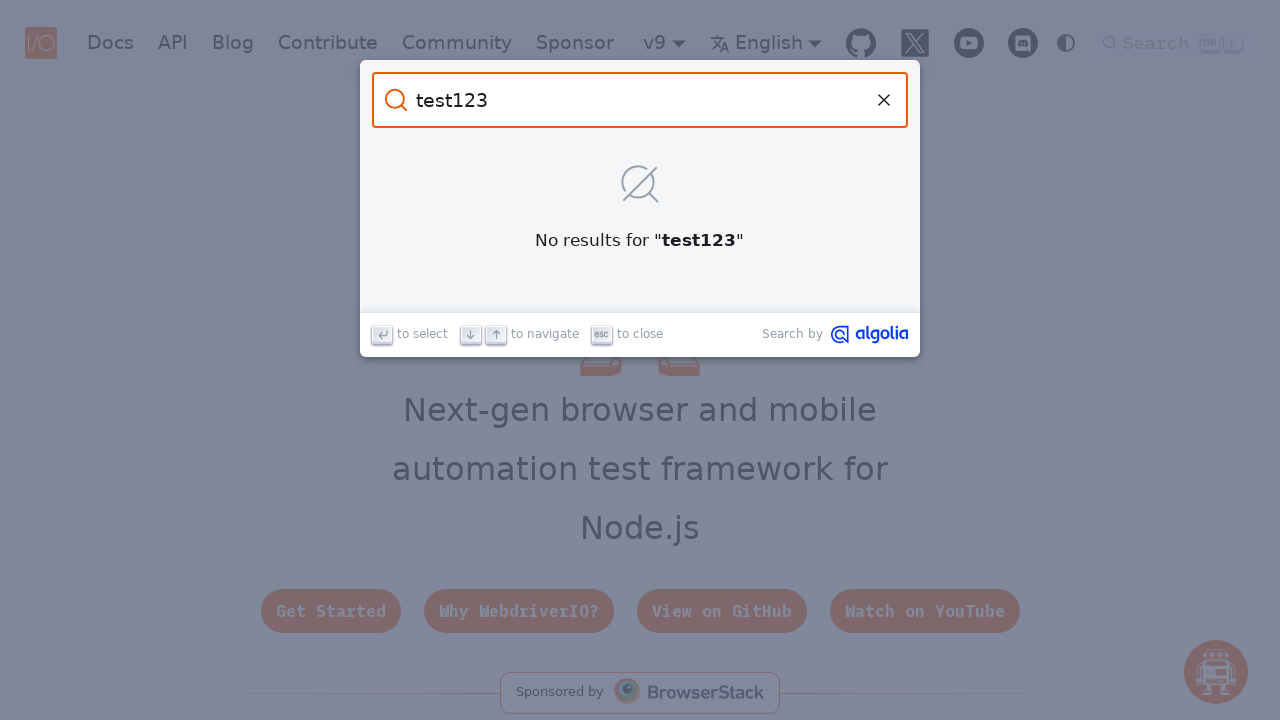